Tests right-click context menu functionality by performing a context click on an element, selecting the Copy option from the menu, and handling the resulting alert

Starting URL: https://swisnl.github.io/jQuery-contextMenu/demo.html

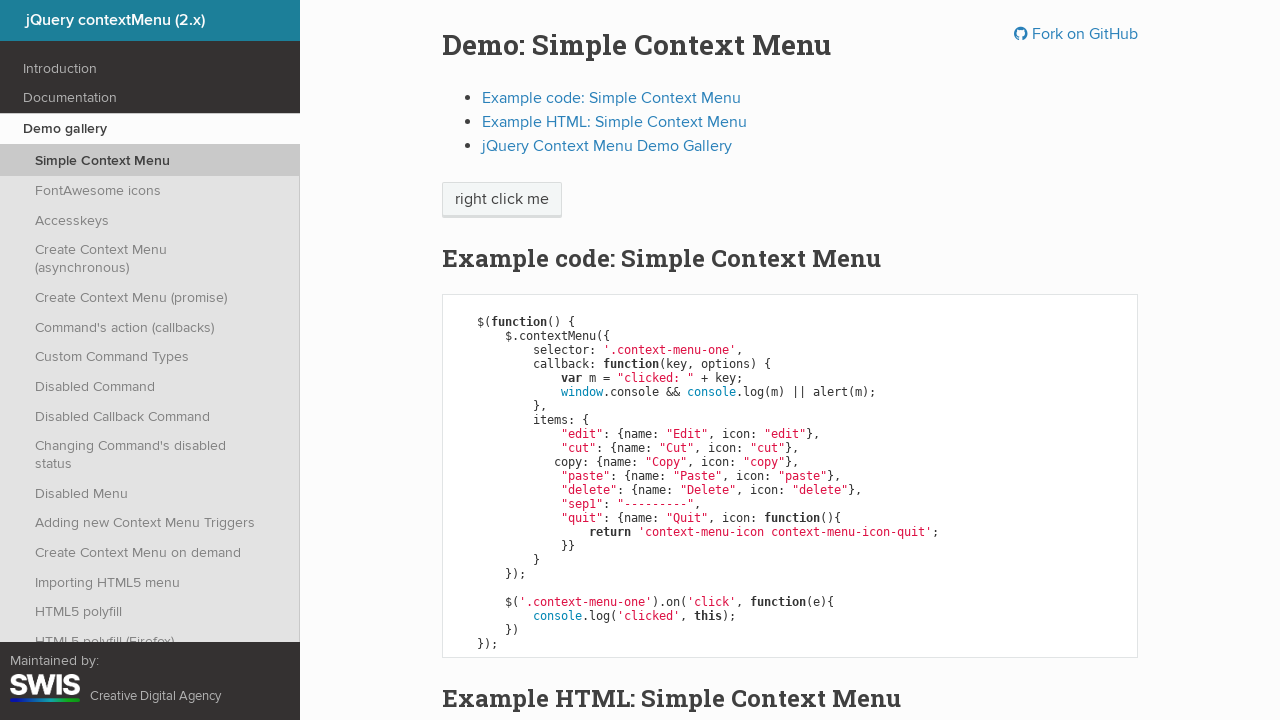

Located the 'right click me' element
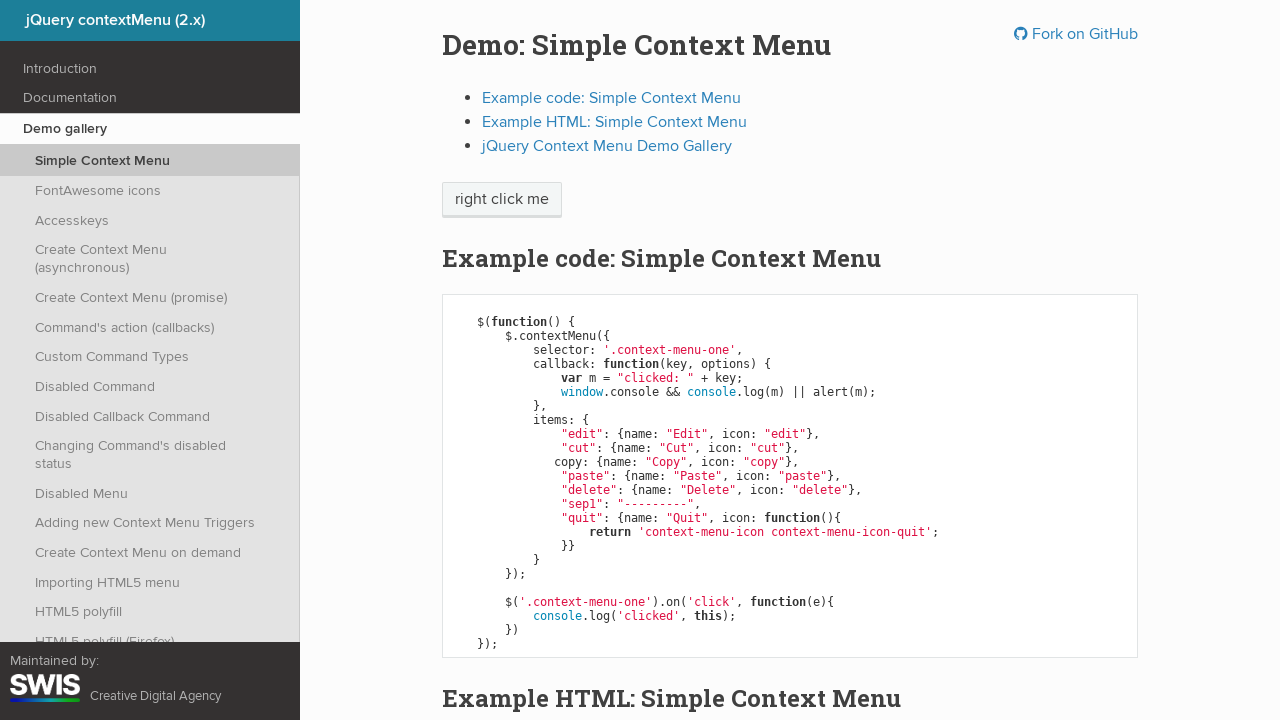

Performed right-click context menu on the element at (502, 200) on xpath=//span[.='right click me']
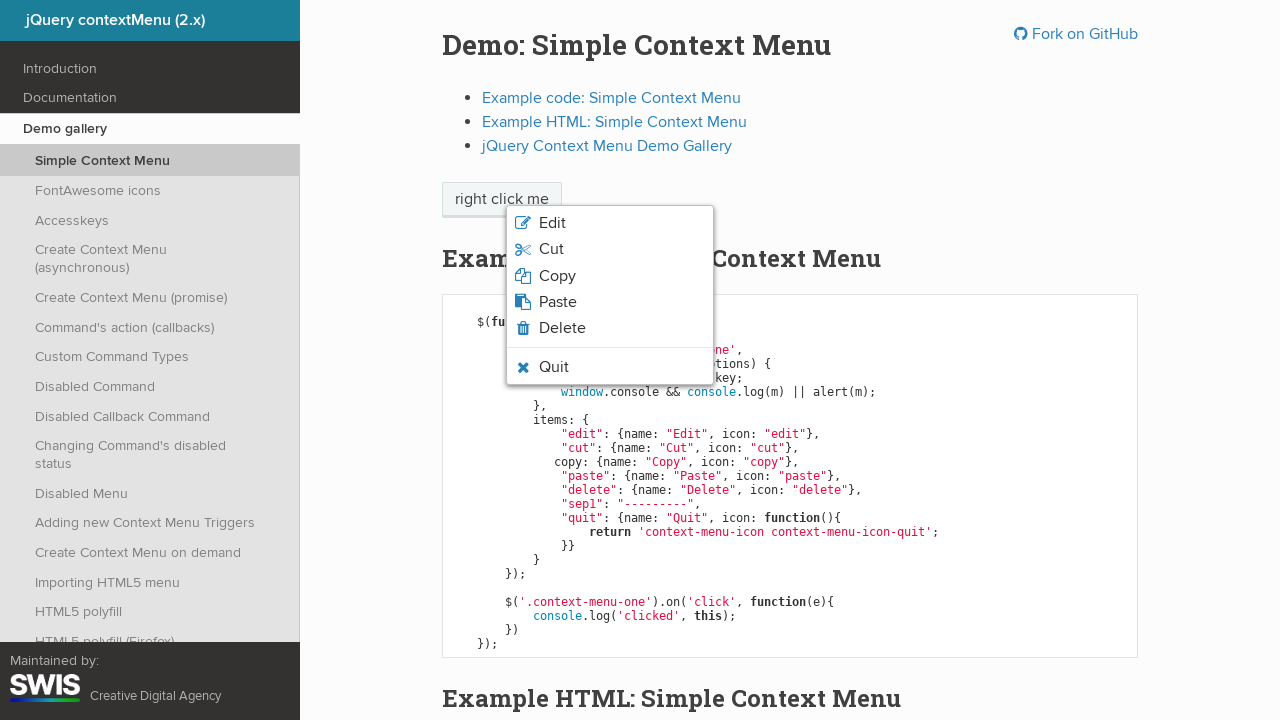

Clicked the Copy option from the context menu at (557, 276) on xpath=//span[.='Copy']
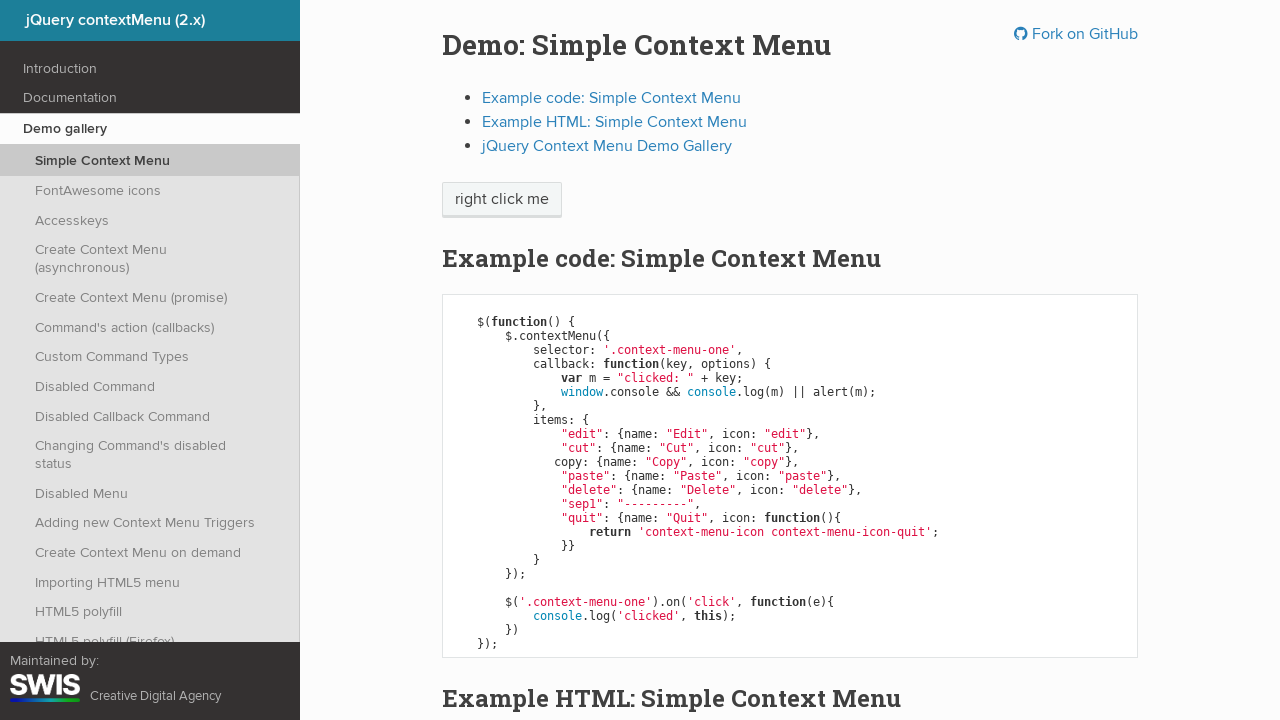

Set up dialog handler to accept alert
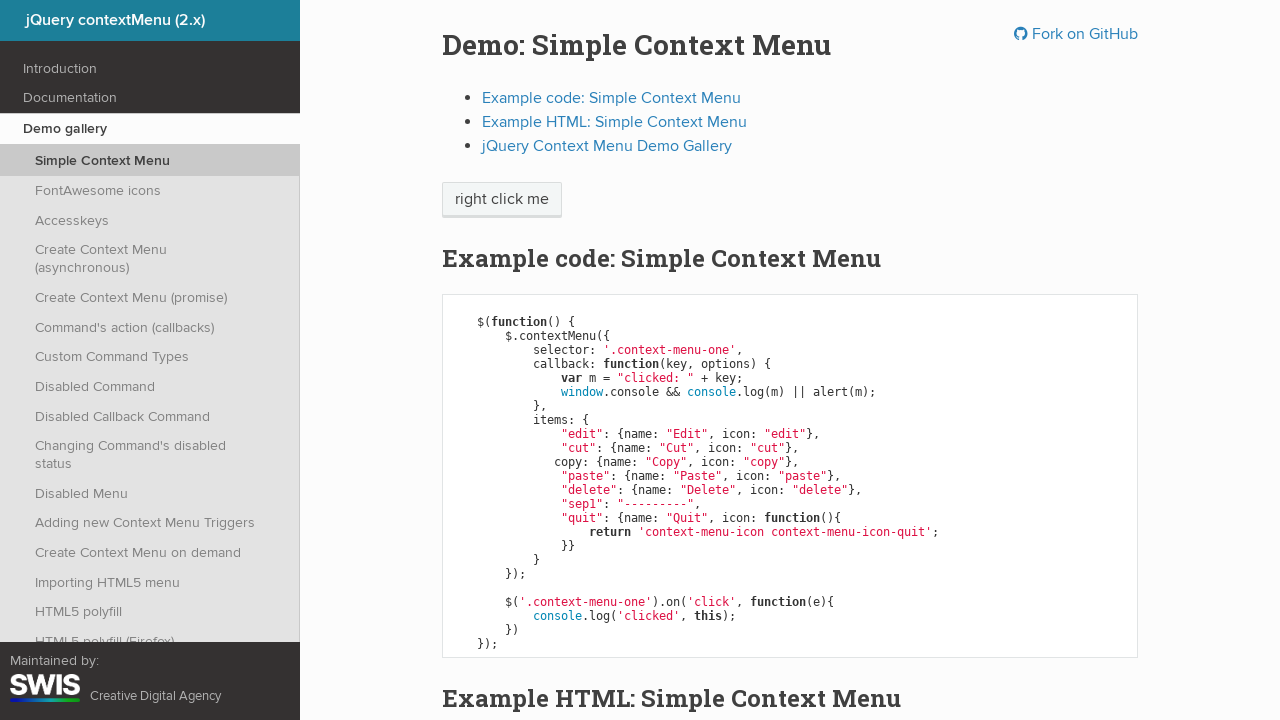

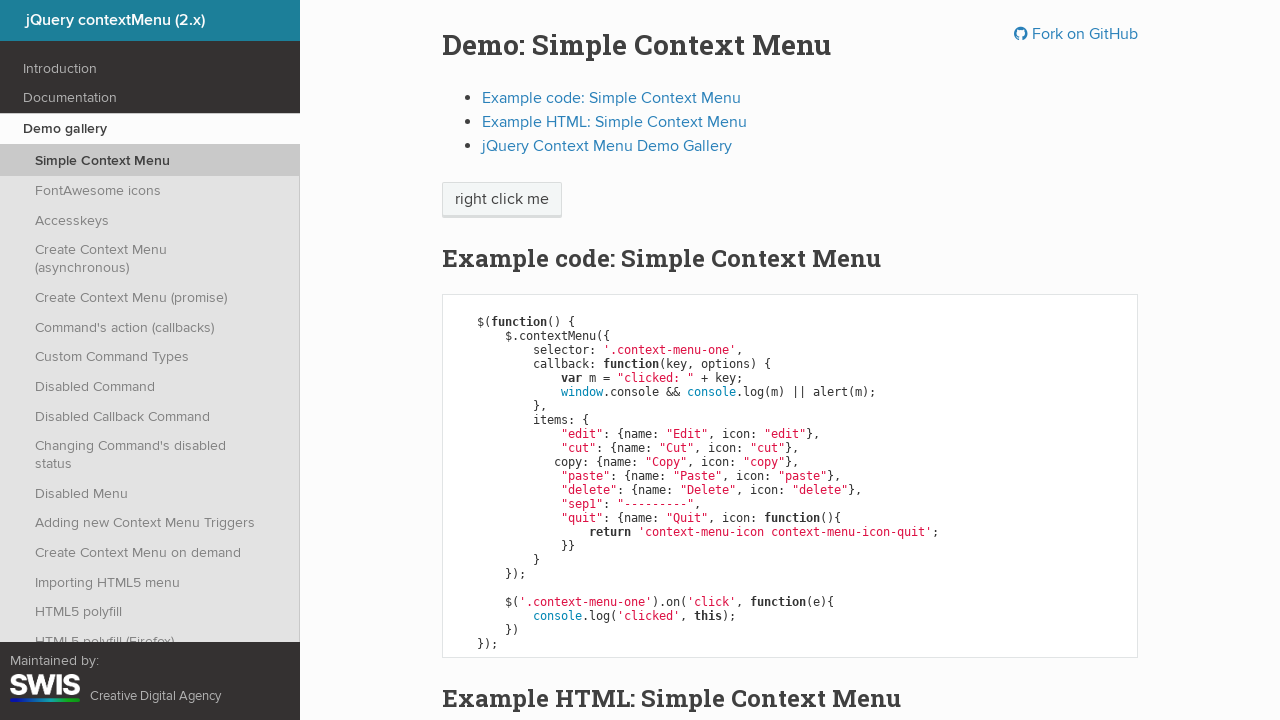